Clicks on the first product link in the product listing on DemoBlaze homepage

Starting URL: https://www.demoblaze.com/index.html

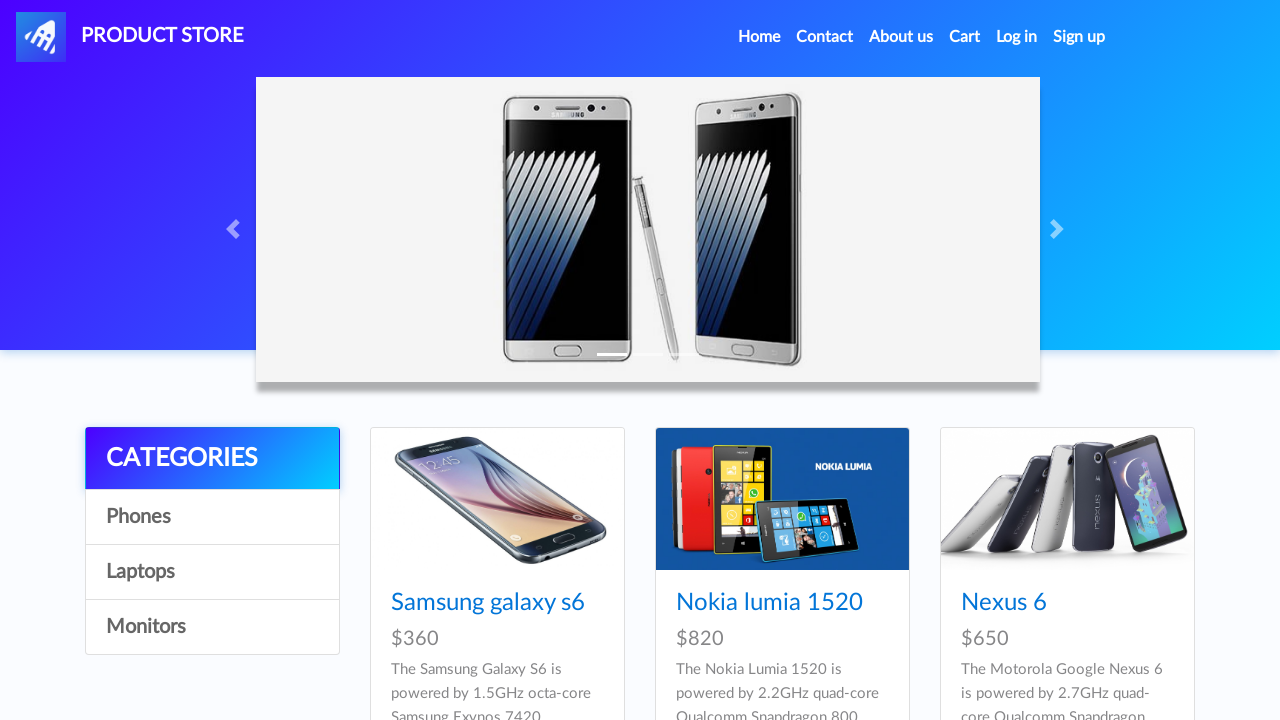

Product cards loaded on DemoBlaze homepage
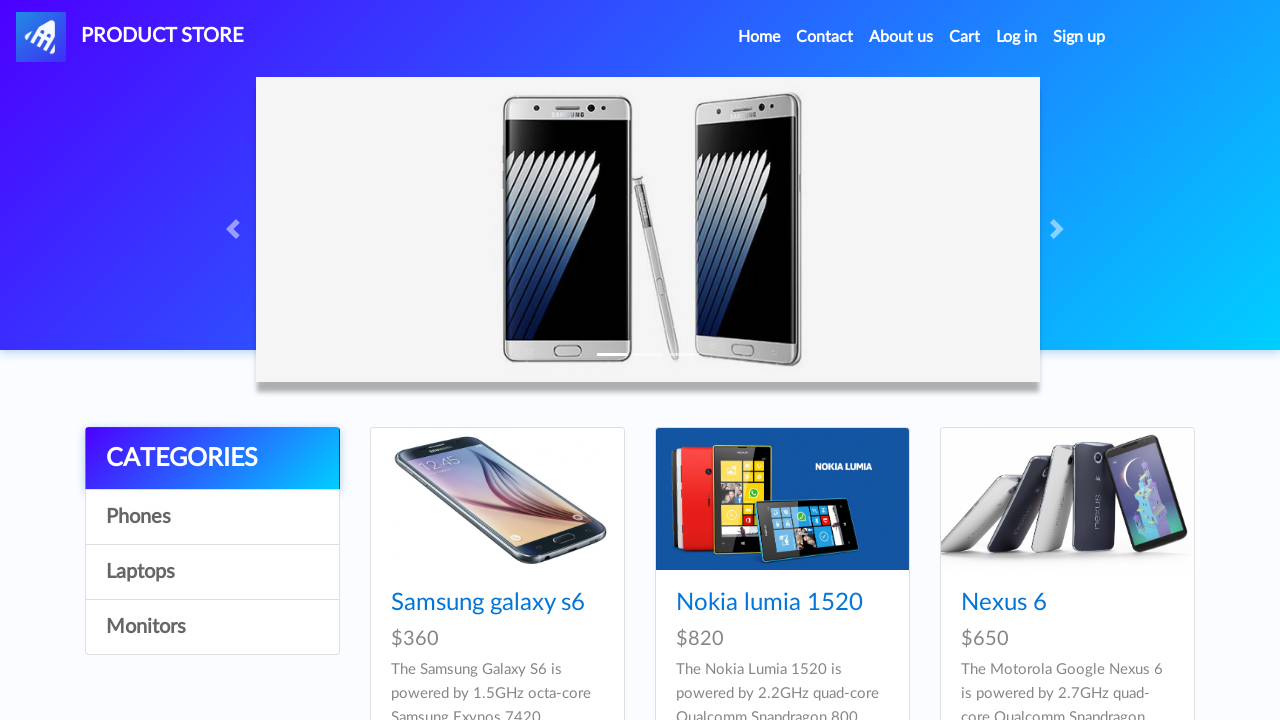

Clicked on the first product link in the listing at (488, 603) on .card.h-100 .card-title a.hrefch
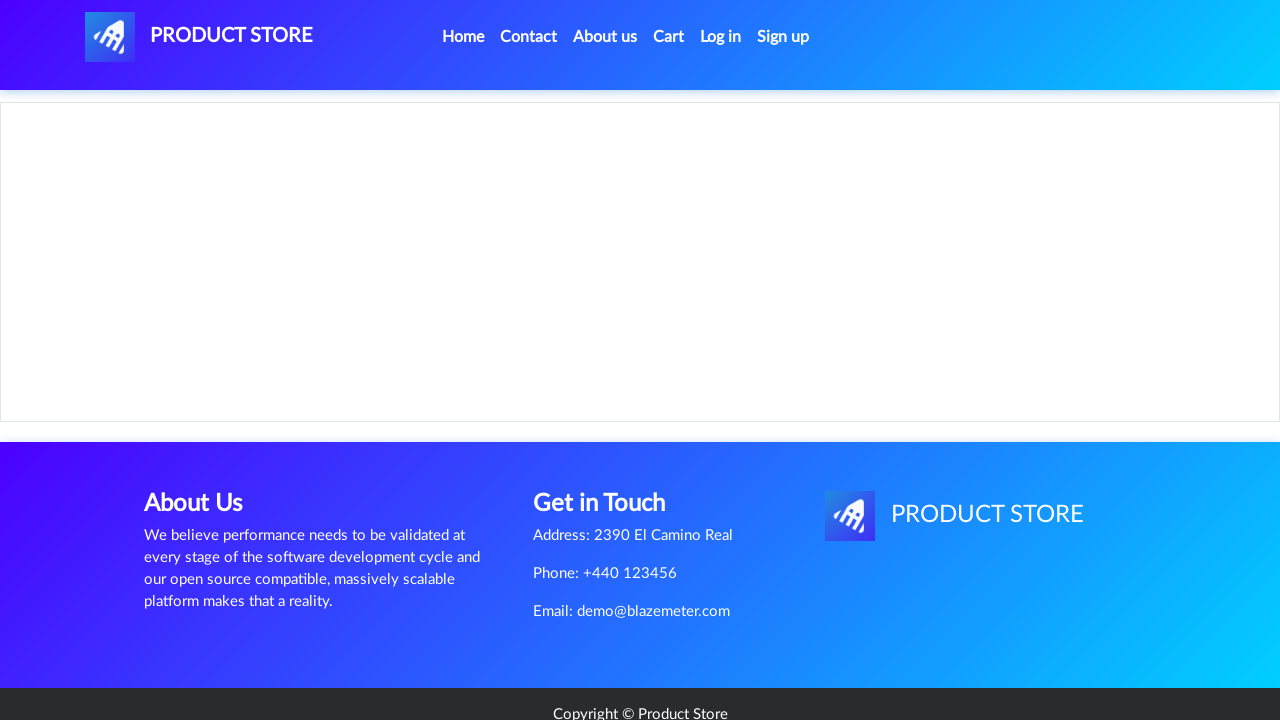

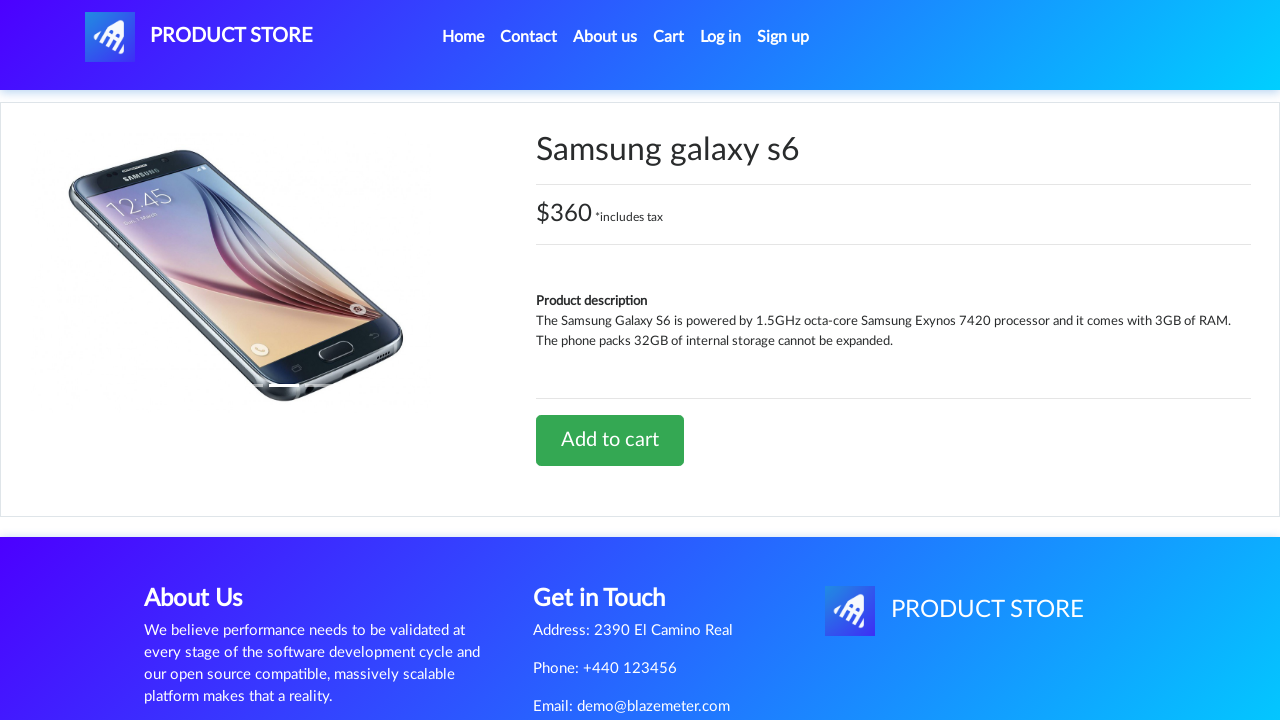